Tests a basic calculator form by entering two numbers, clicking the sum button, and verifying the result

Starting URL: https://syntaxprojects.com/basic-first-form-demo.php

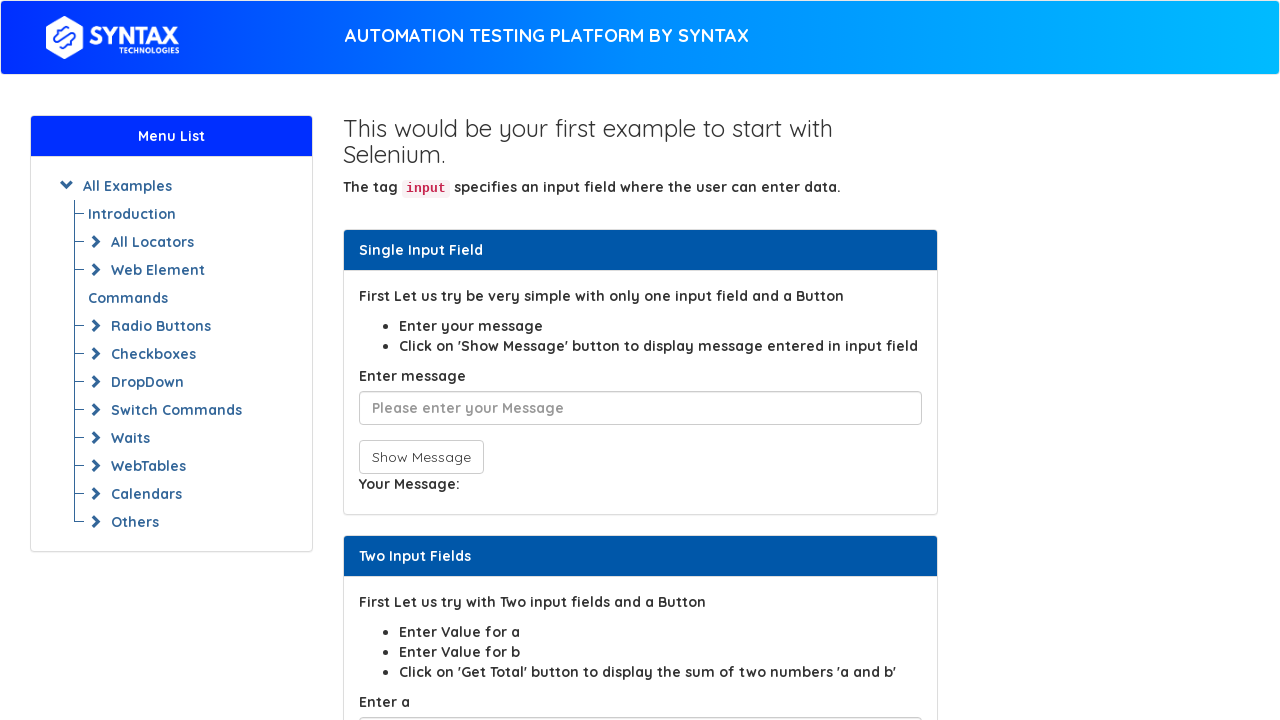

Filled first number input with '11' on input#sum1
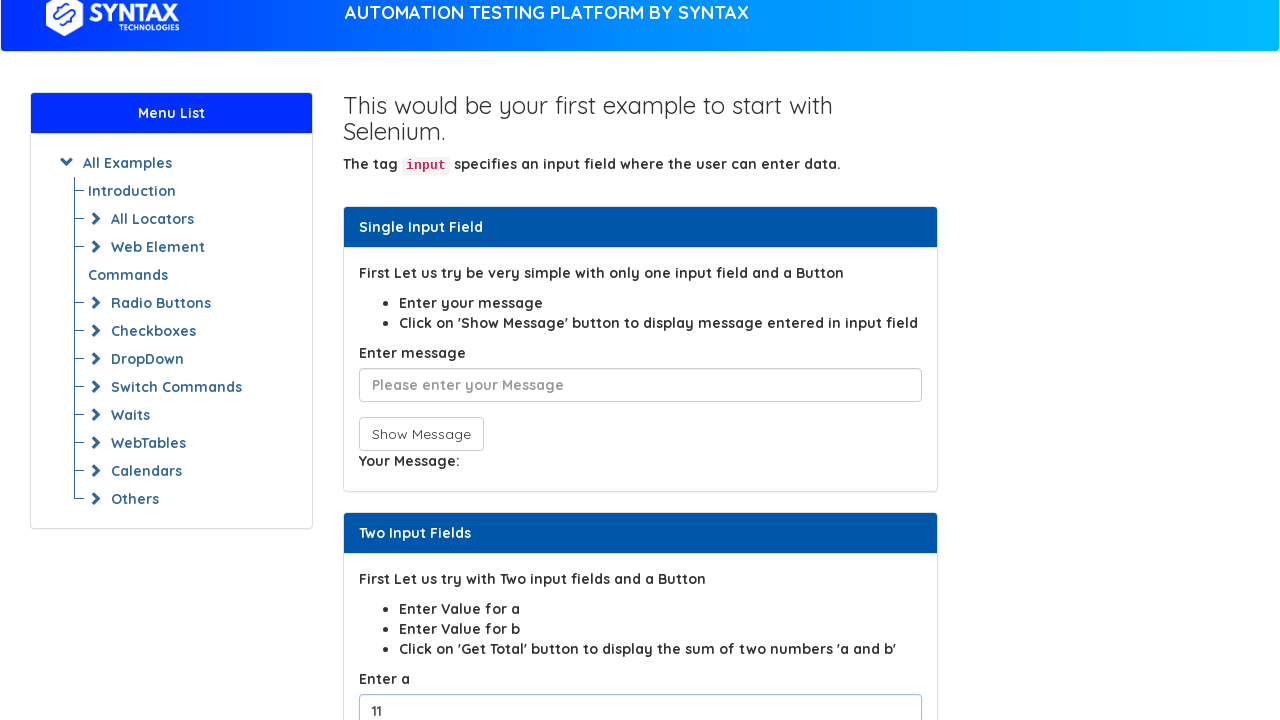

Filled second number input with '12' on input#sum2
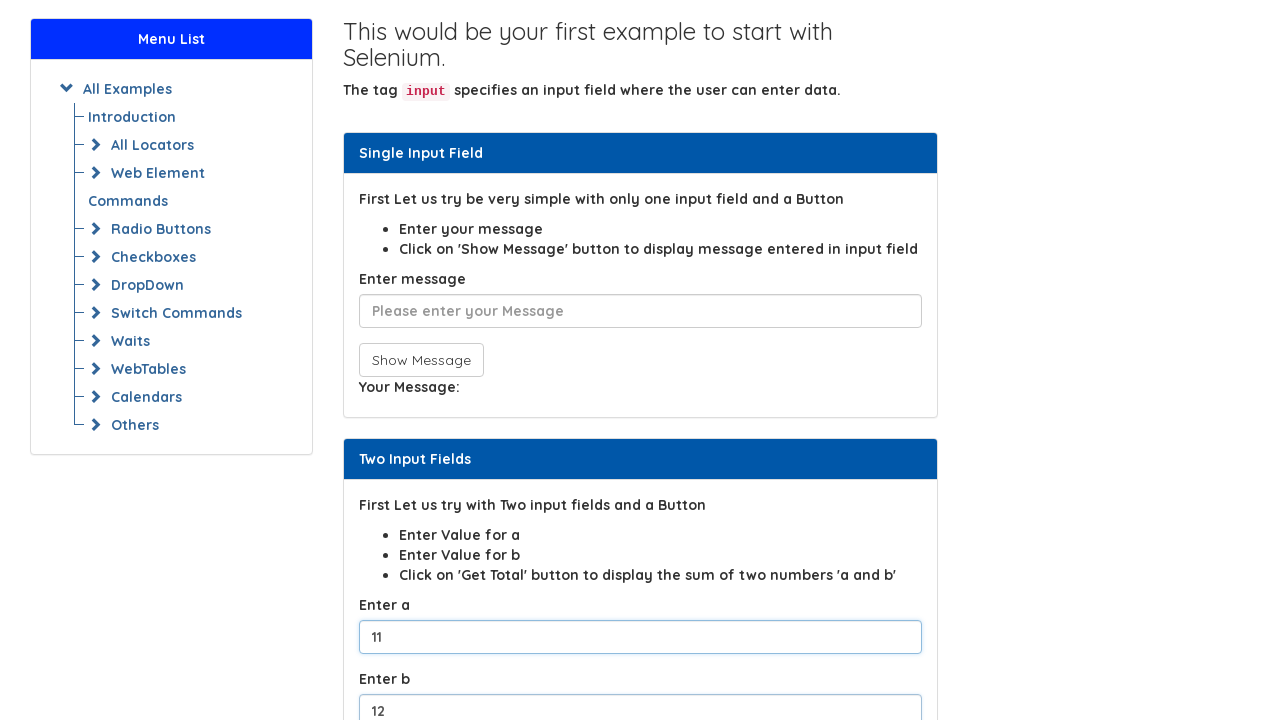

Clicked sum button to calculate total at (402, 360) on button[onclick$='total()']
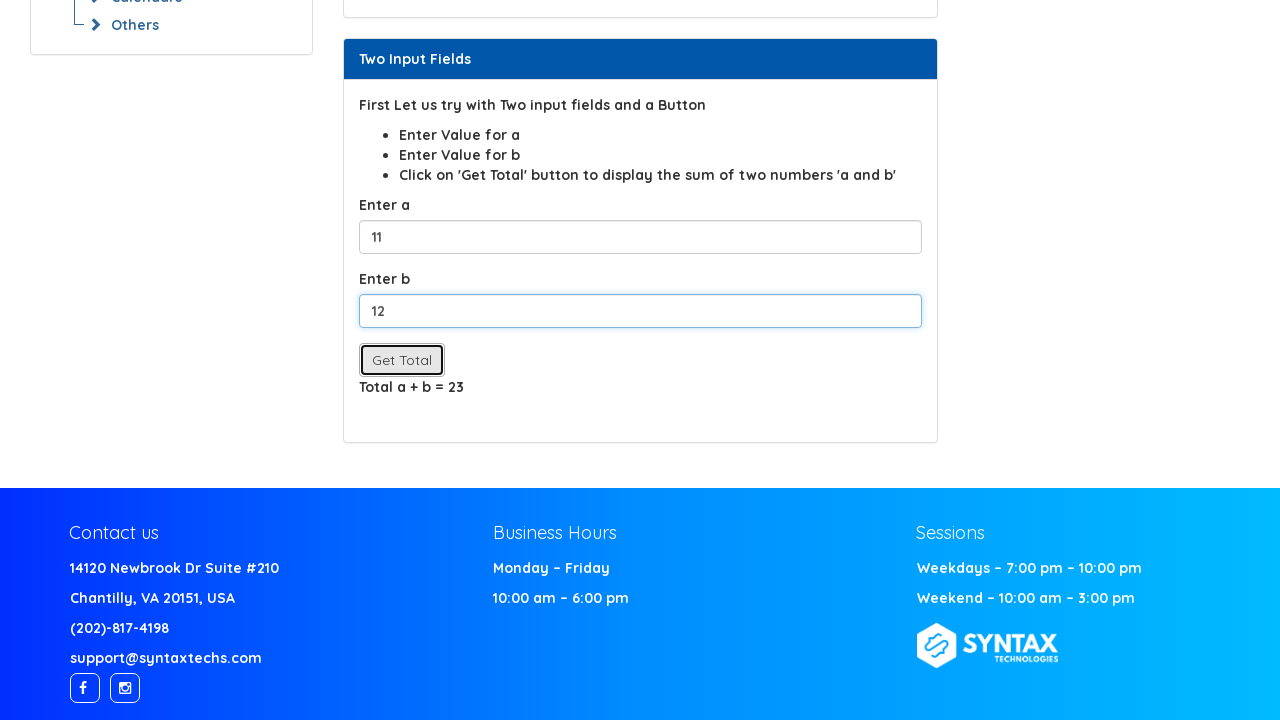

Result element loaded and displayed
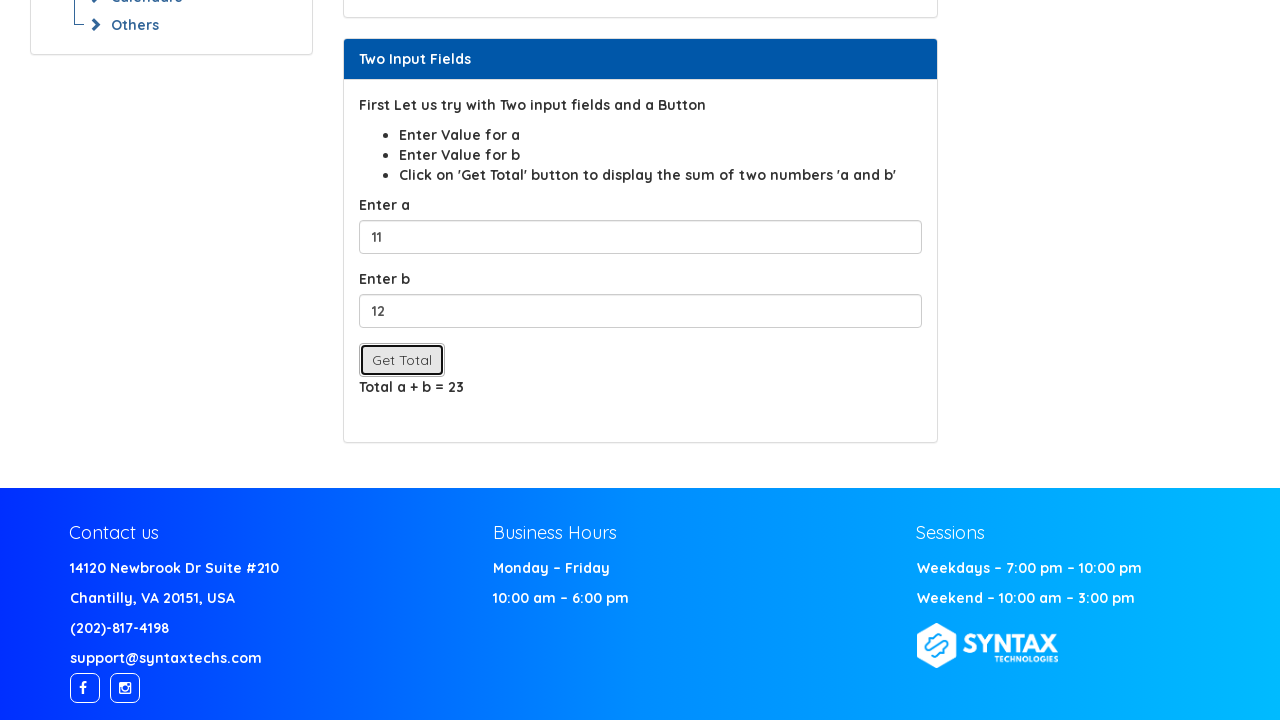

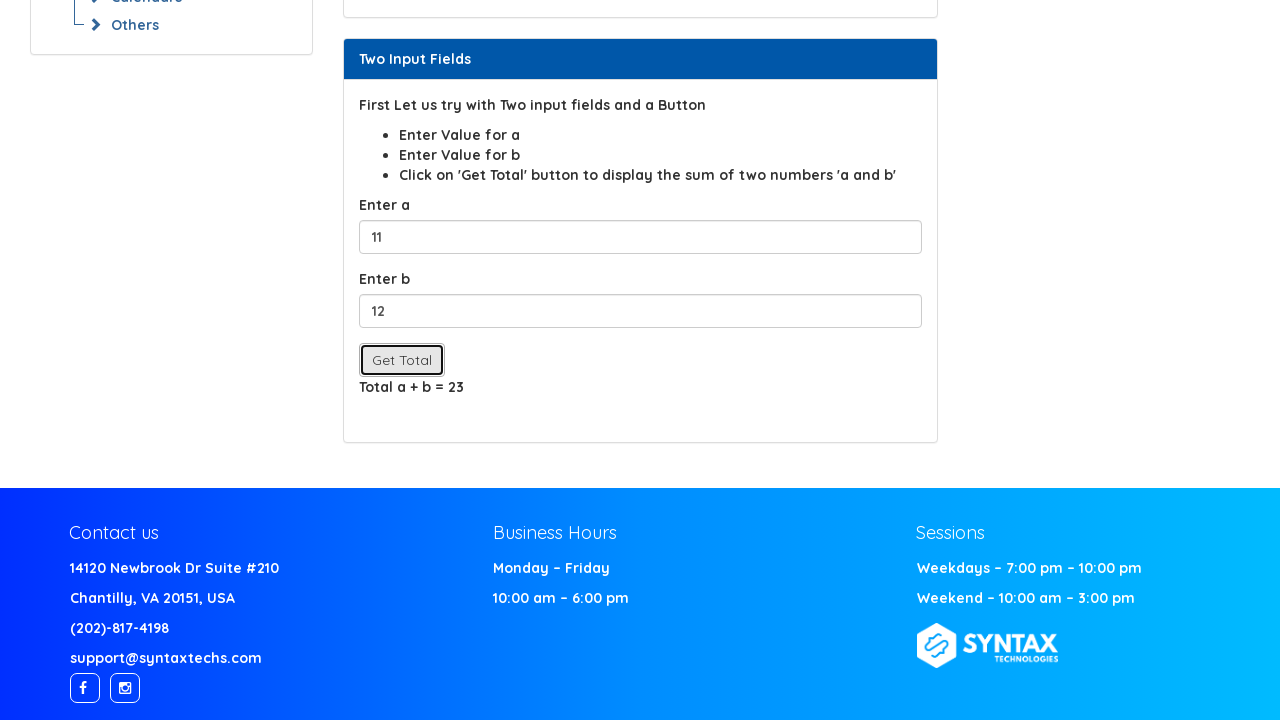